Navigates to Python 2.7.12 download page and clicks on the Windows x86-64 MSI installer download link to test automated file download functionality

Starting URL: https://www.python.org/downloads/release/python-2712/

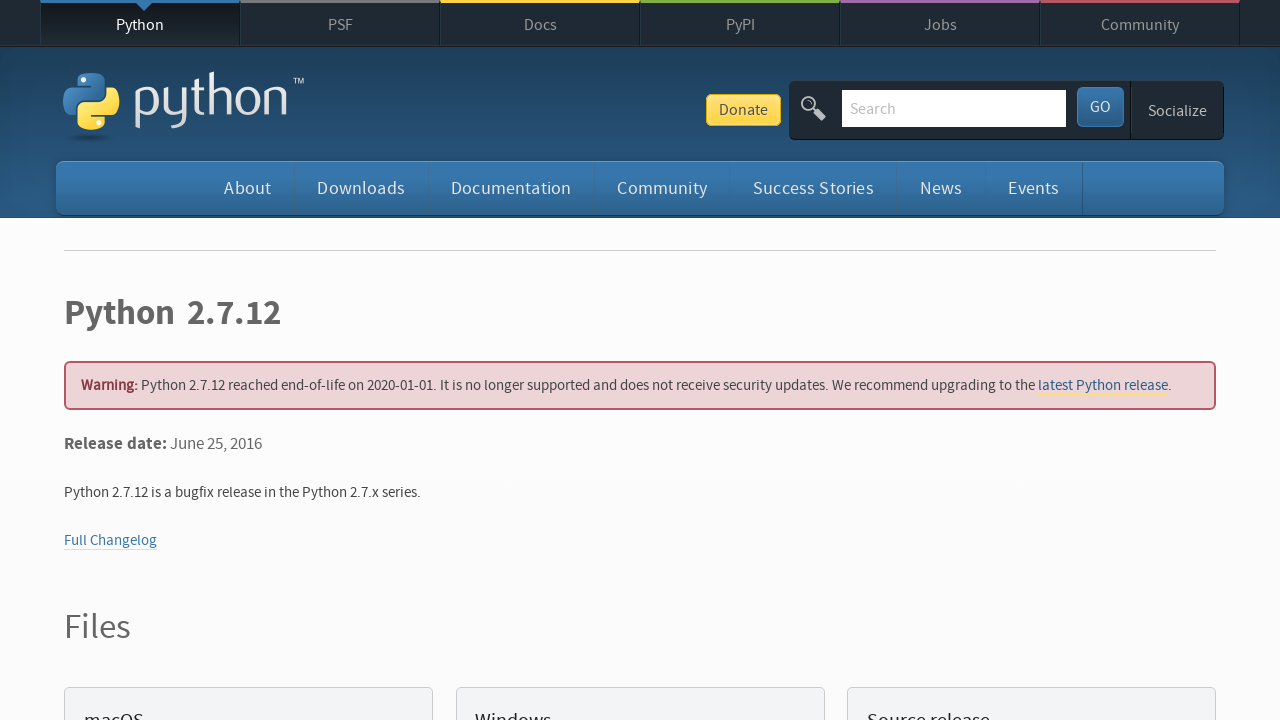

Navigated to Python 2.7.12 download page
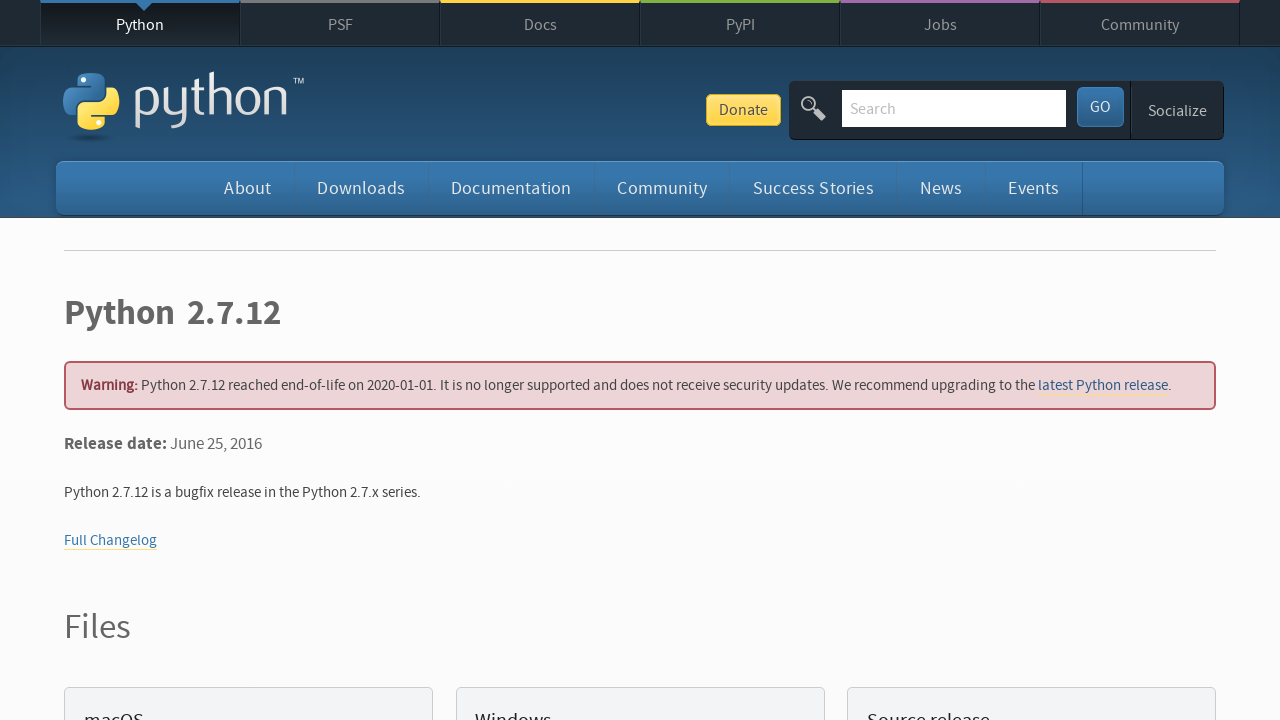

Clicked on Windows x86-64 MSI installer download link at (162, 360) on a:has-text('Windows x86-64 MSI installer')
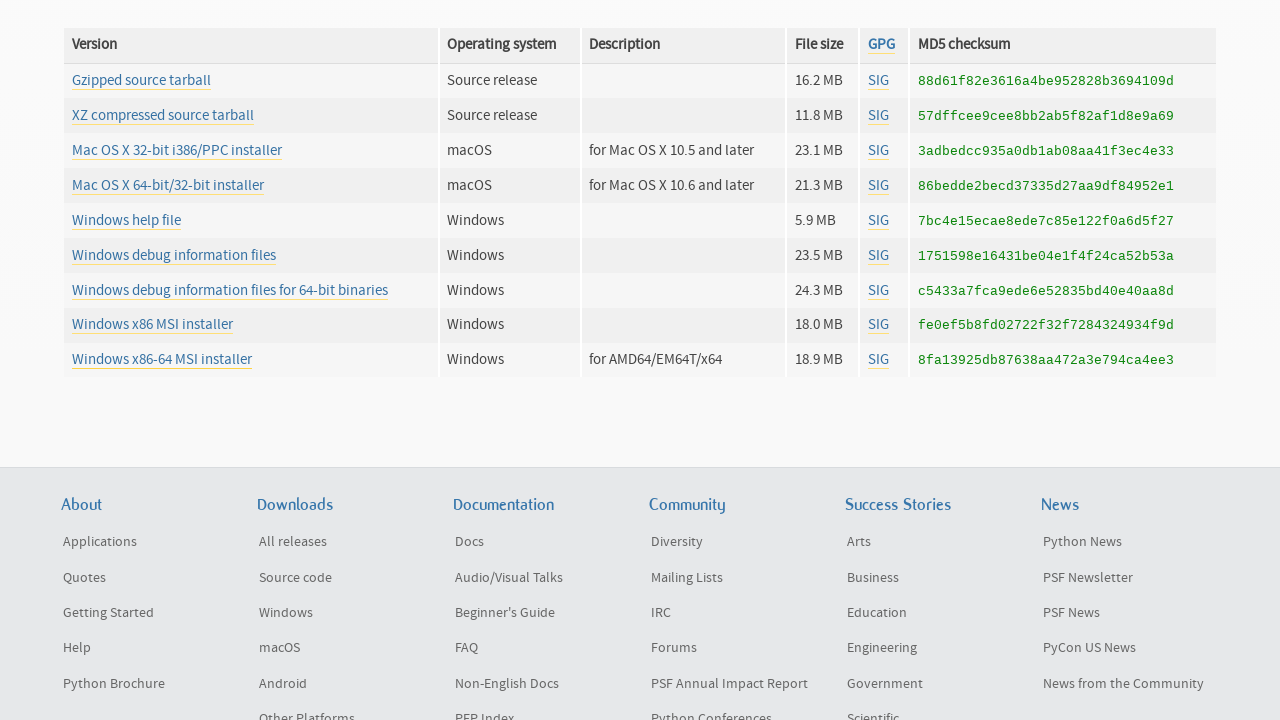

Waited 3 seconds for download to initiate
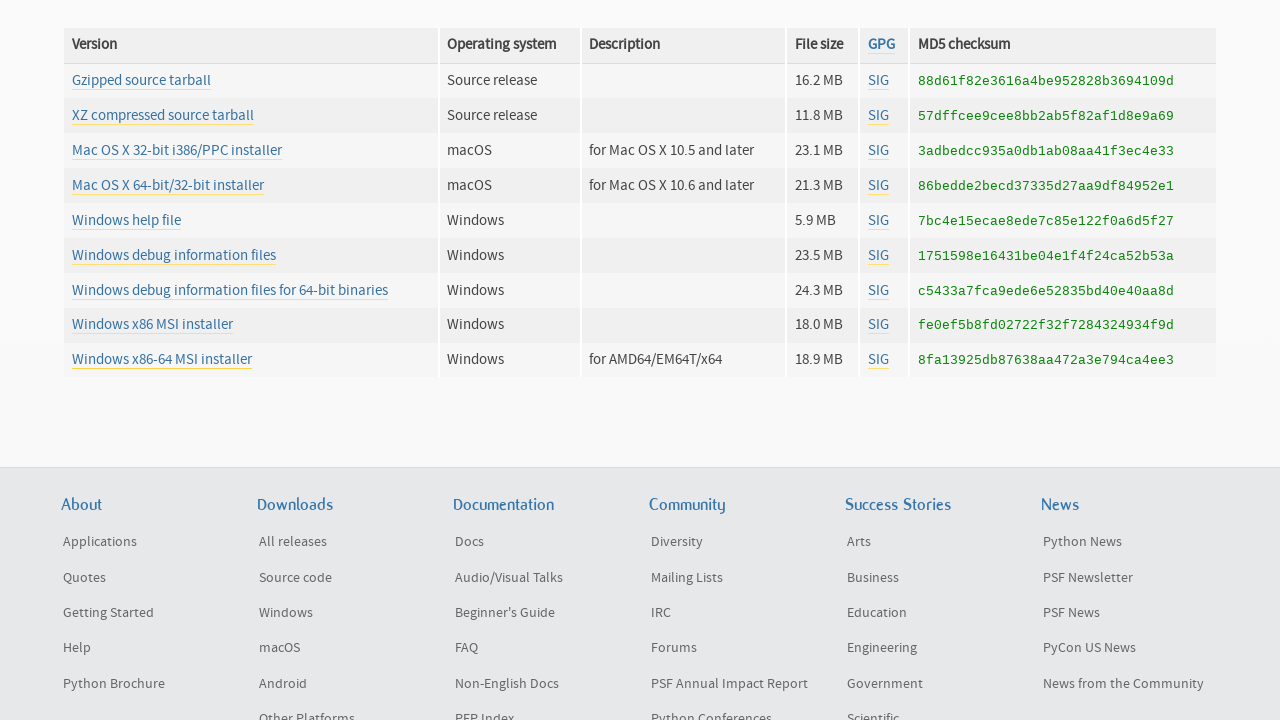

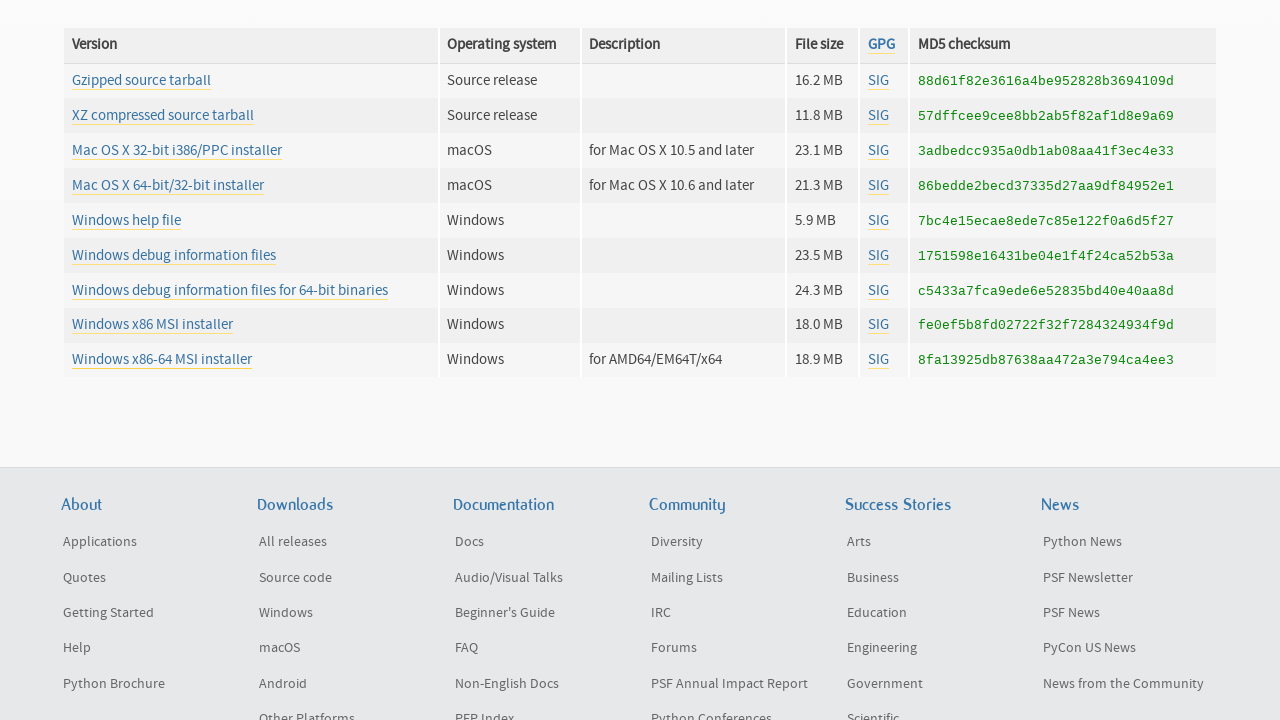